Tests adding a todo item to the LambdaTest sample todo application by typing in the input field and pressing Enter, then verifying the item was added.

Starting URL: https://lambdatest.github.io/sample-todo-app/

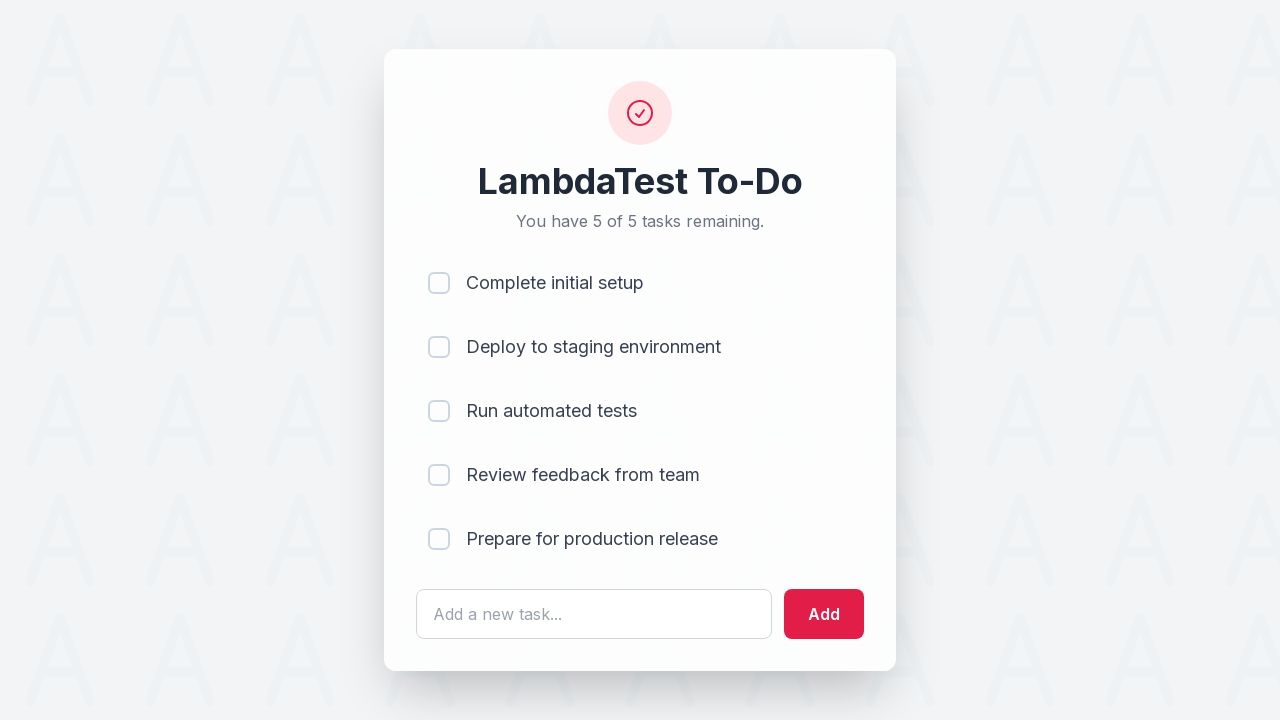

Filled todo input field with 'Learn Selenium' on #sampletodotext
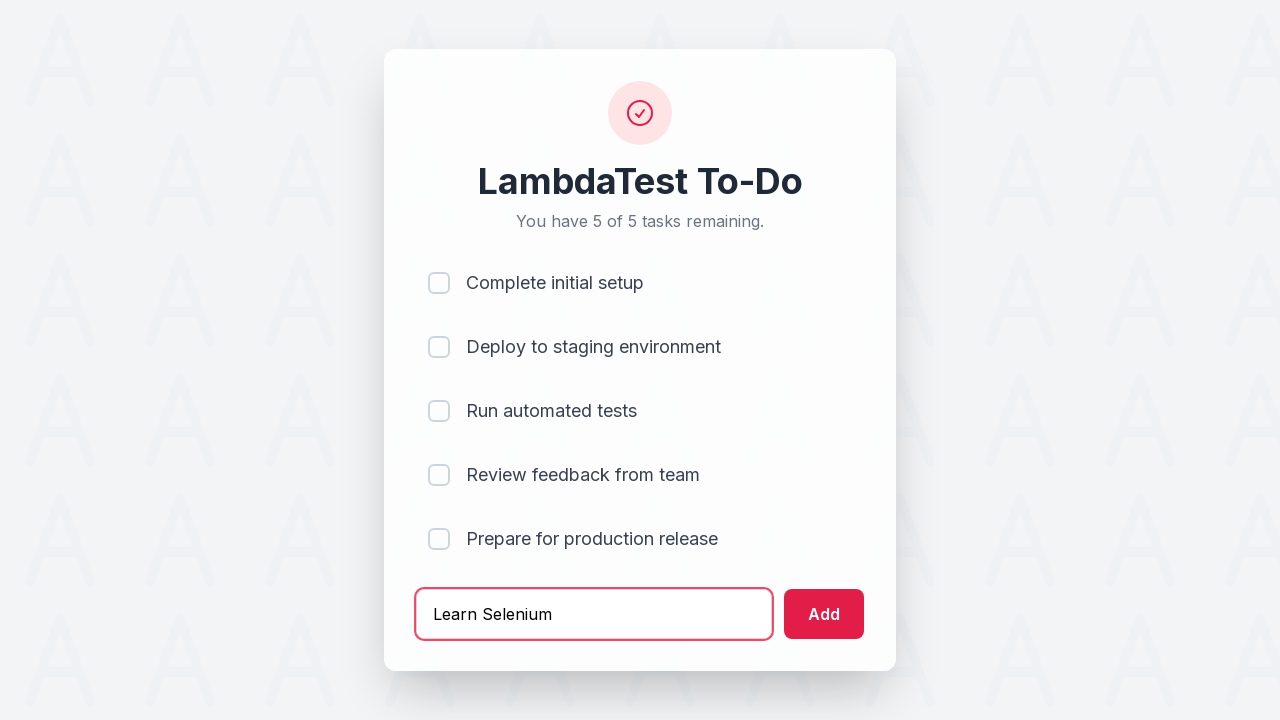

Pressed Enter to add the todo item on #sampletodotext
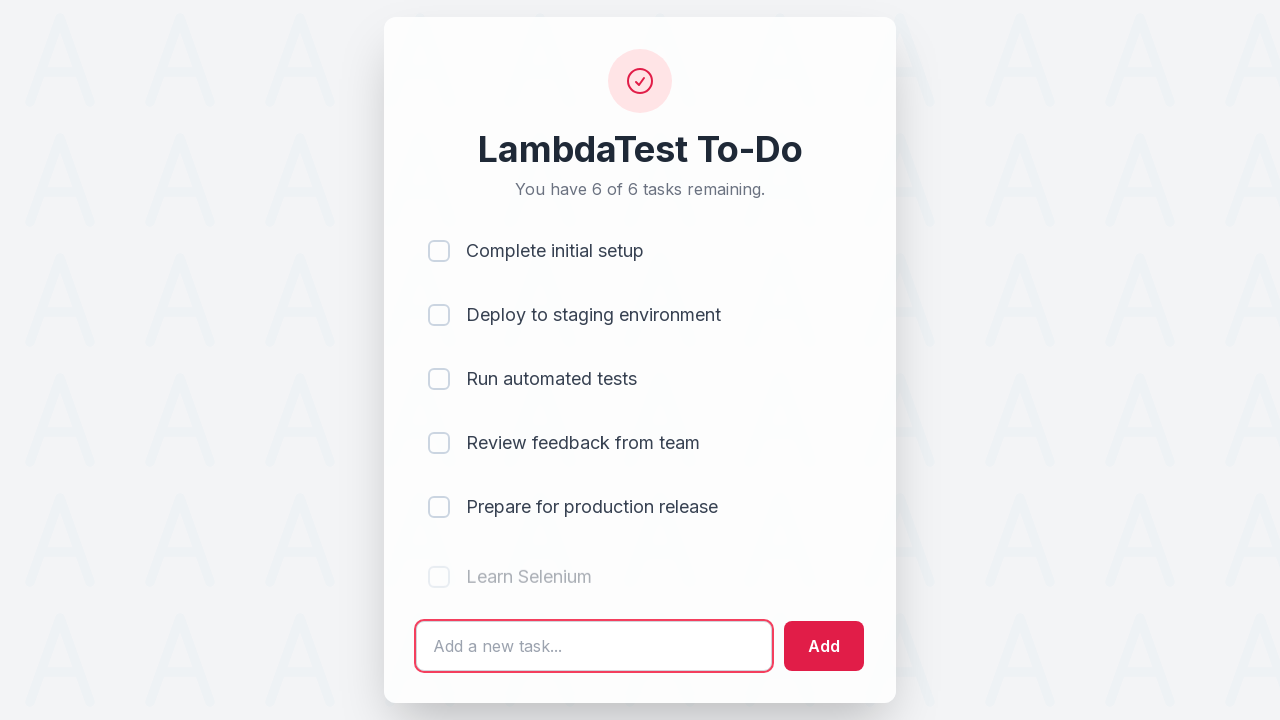

Verified the new todo item appears in the list
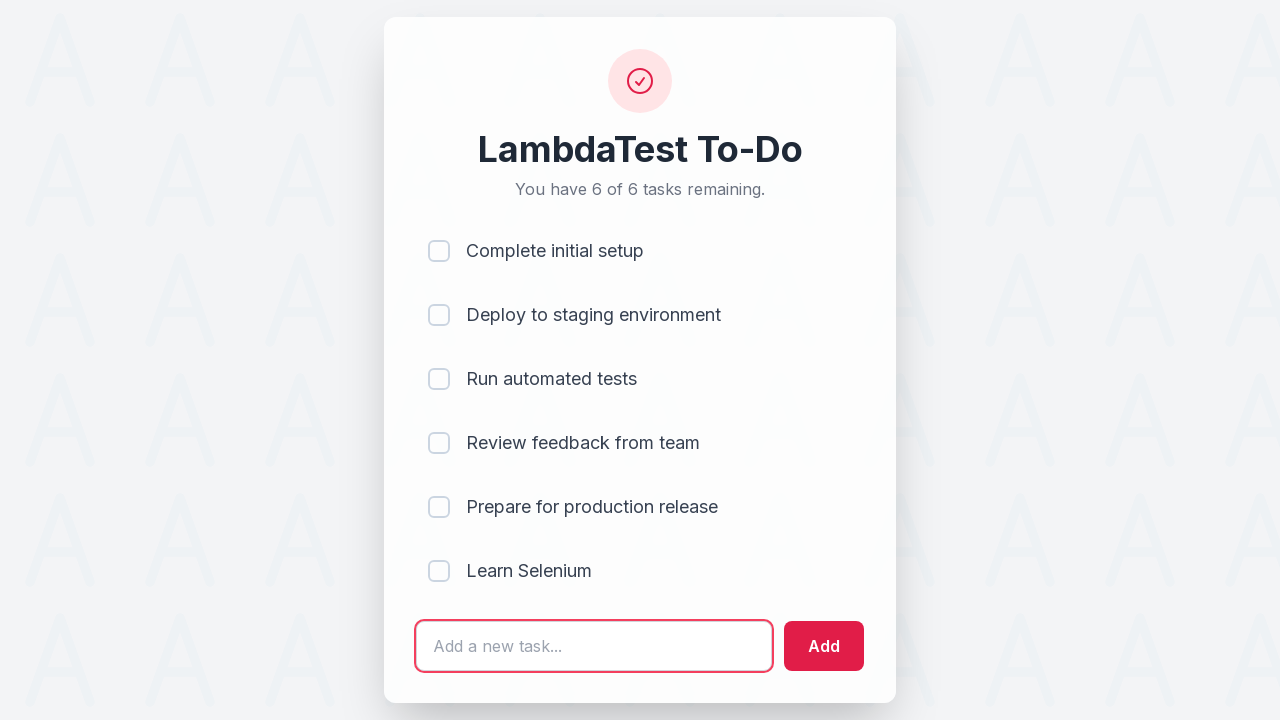

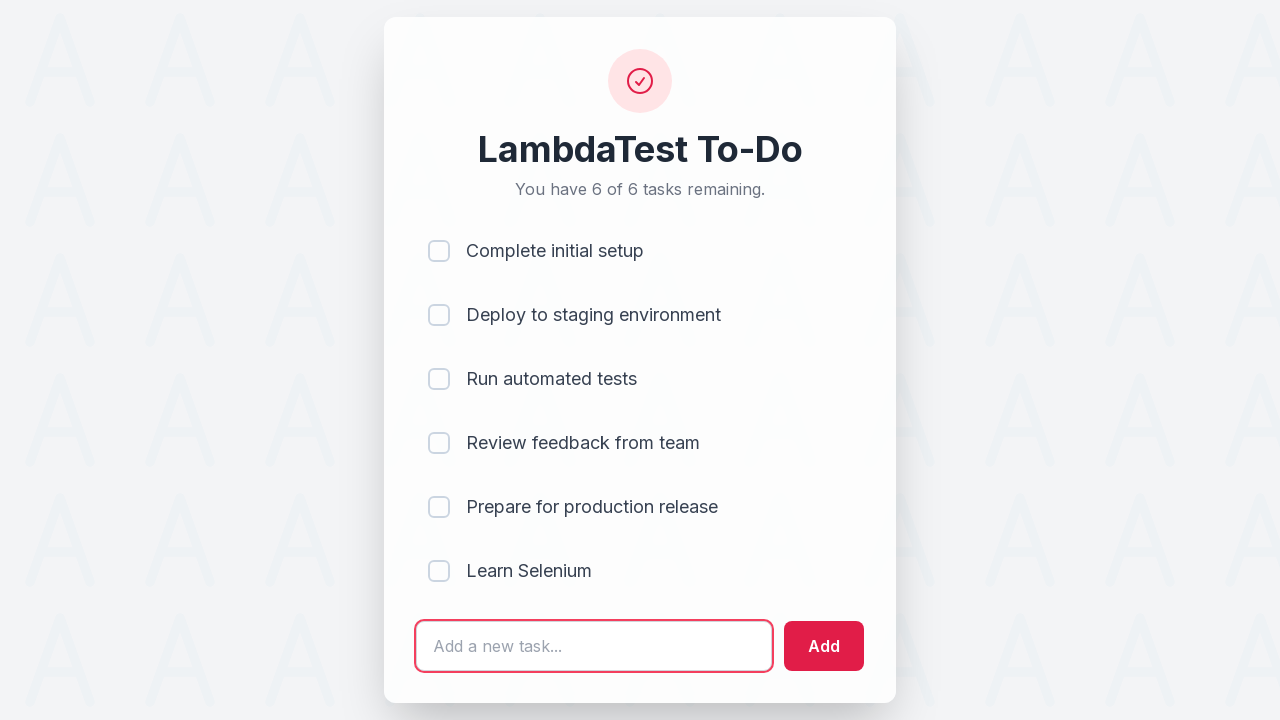